Tests navigation on Training Support website by verifying page titles and clicking the About link

Starting URL: https://v1.training-support.net/

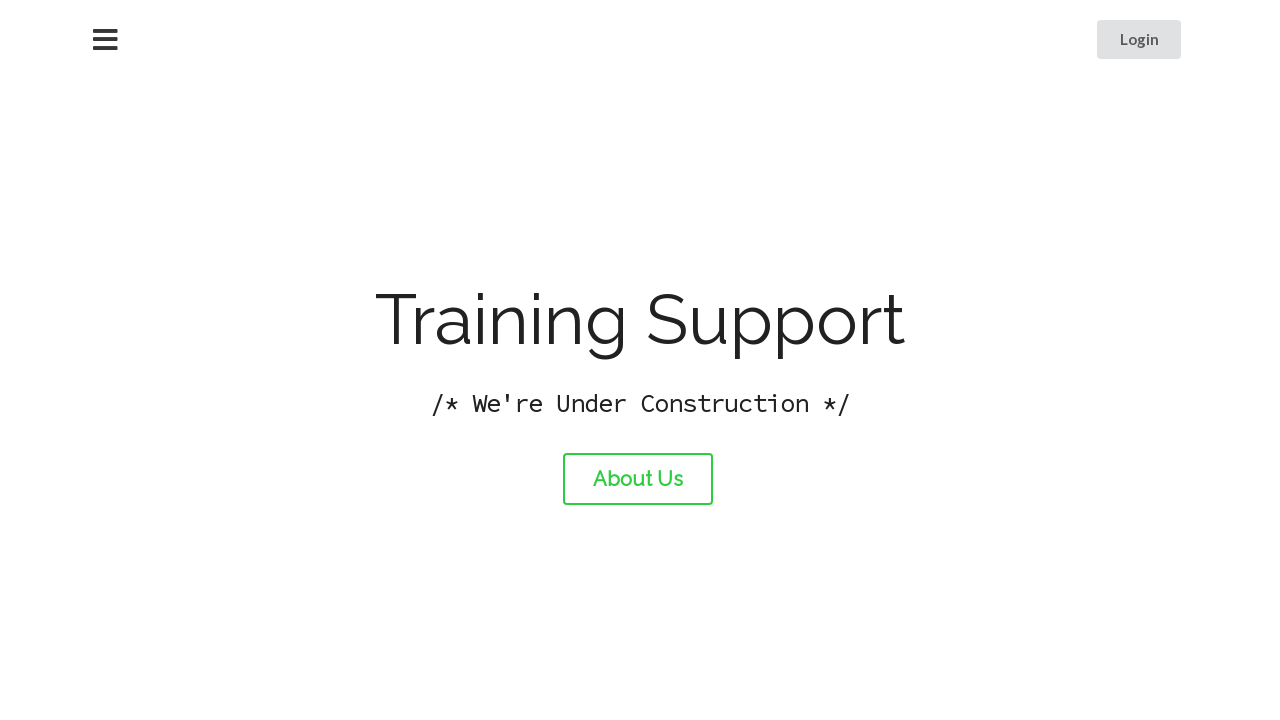

Verified initial page title is 'Training Support'
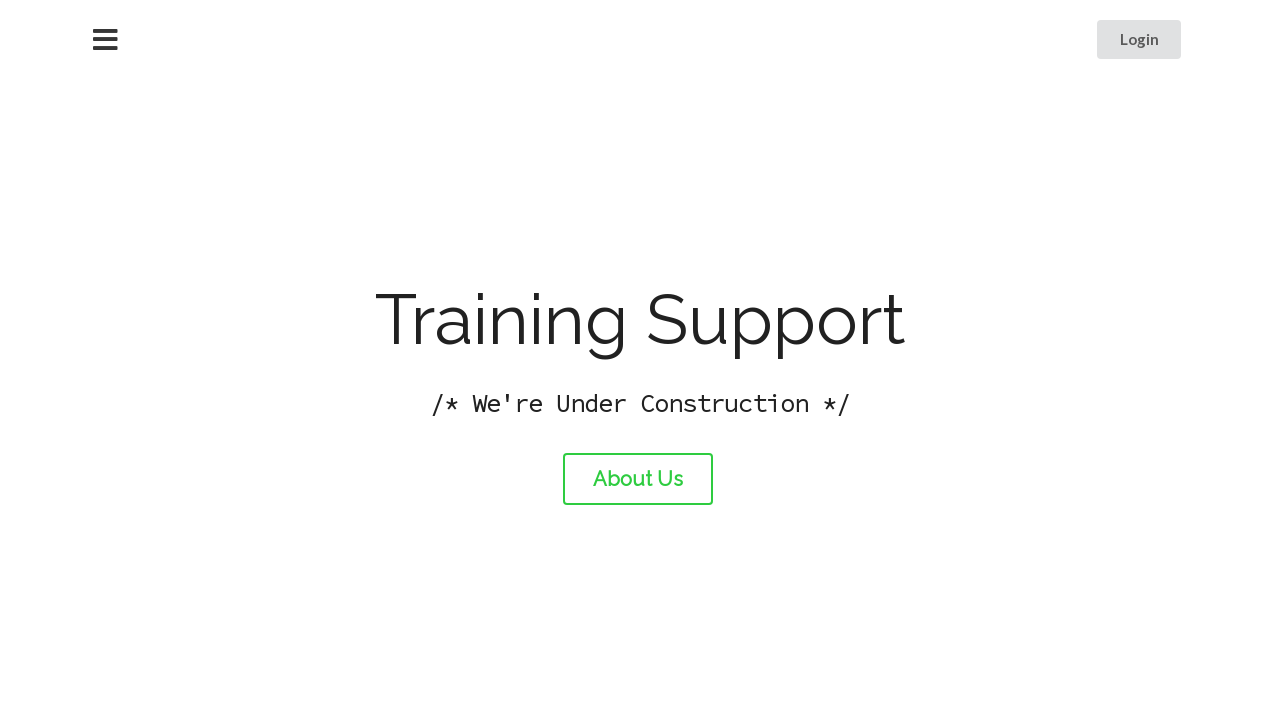

Clicked the About link at (638, 479) on #about-link
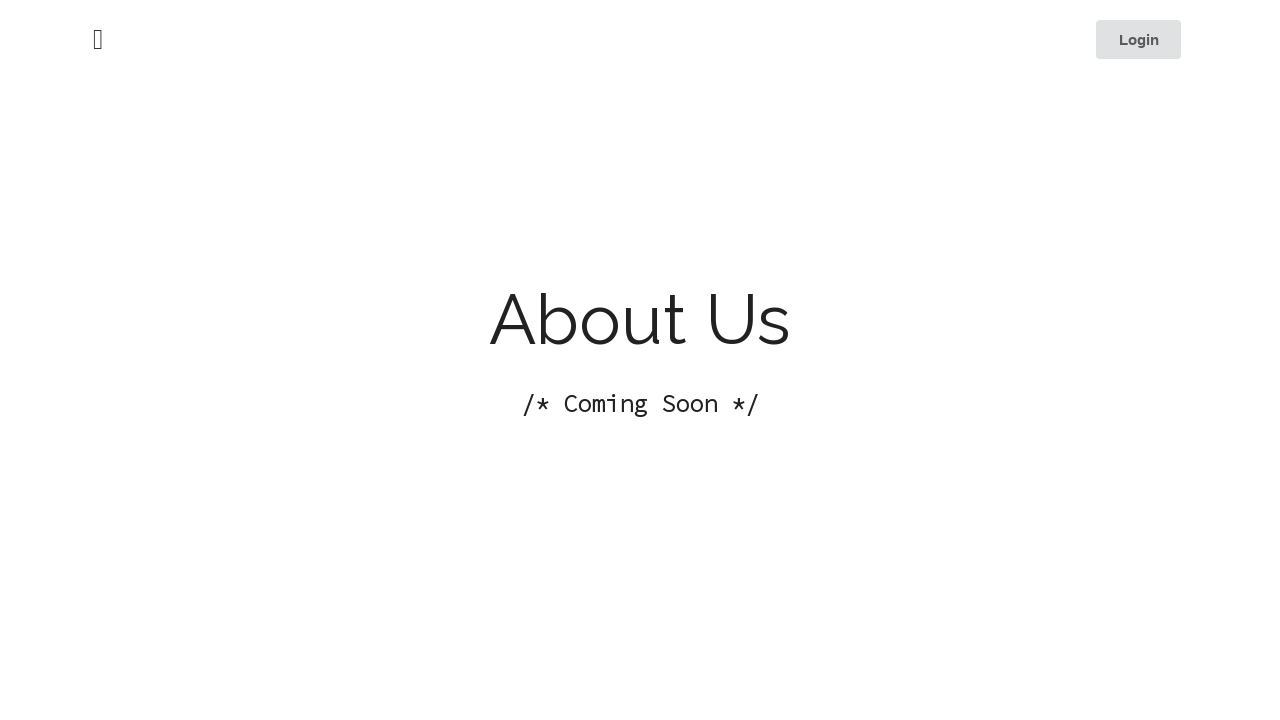

Waited for page to load after navigation
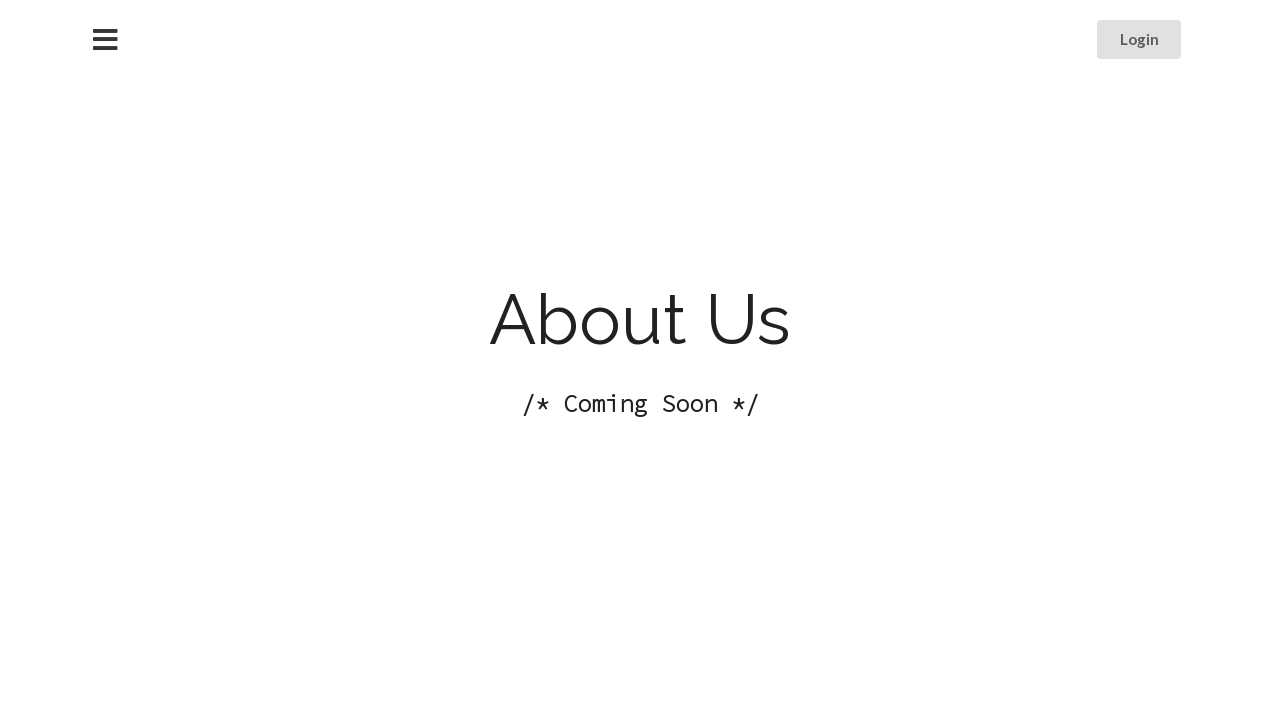

Verified About page title is 'About Training Support'
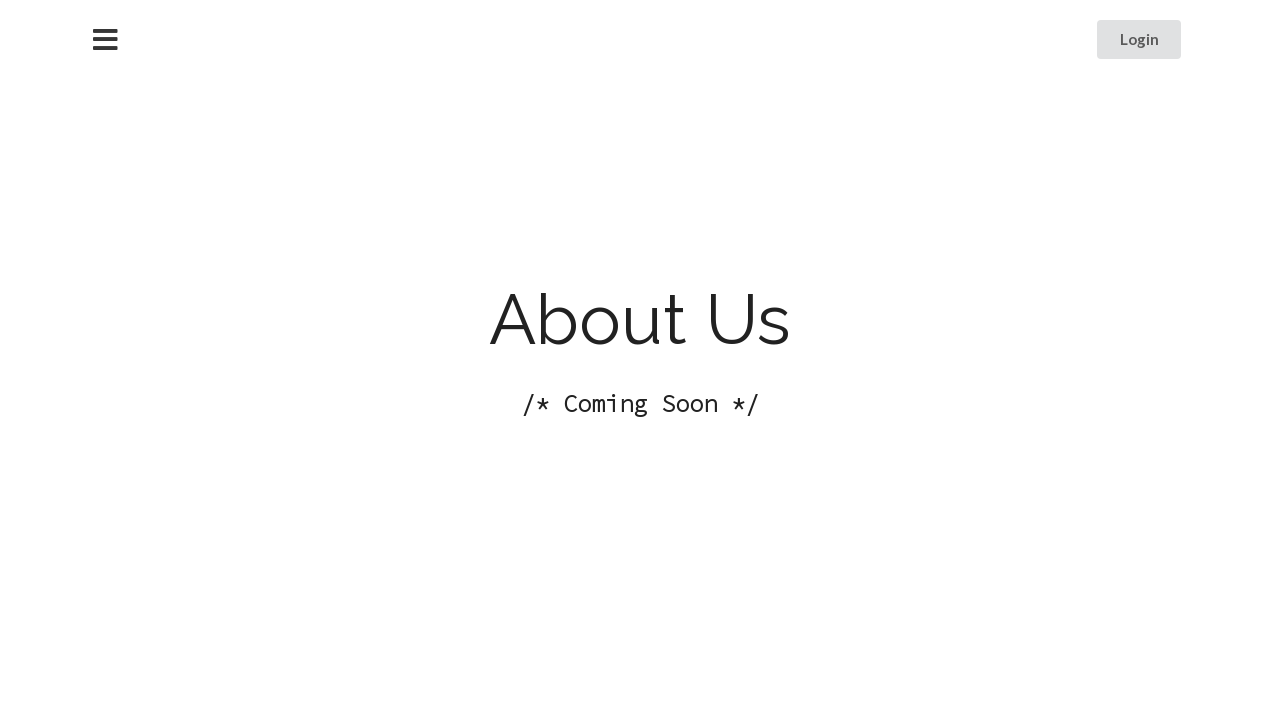

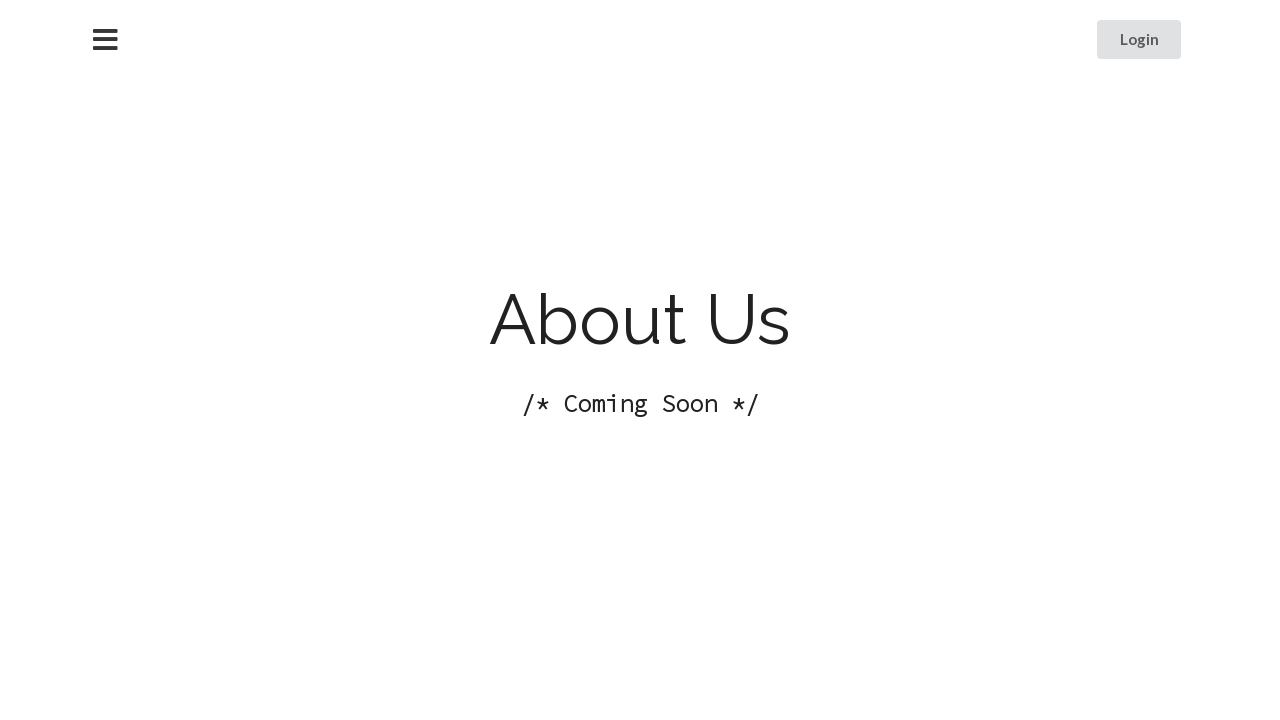